Tests password validation with an 8-character alphanumeric input

Starting URL: https://testpages.eviltester.com/styled/apps/7charval/simple7charvalidation.html

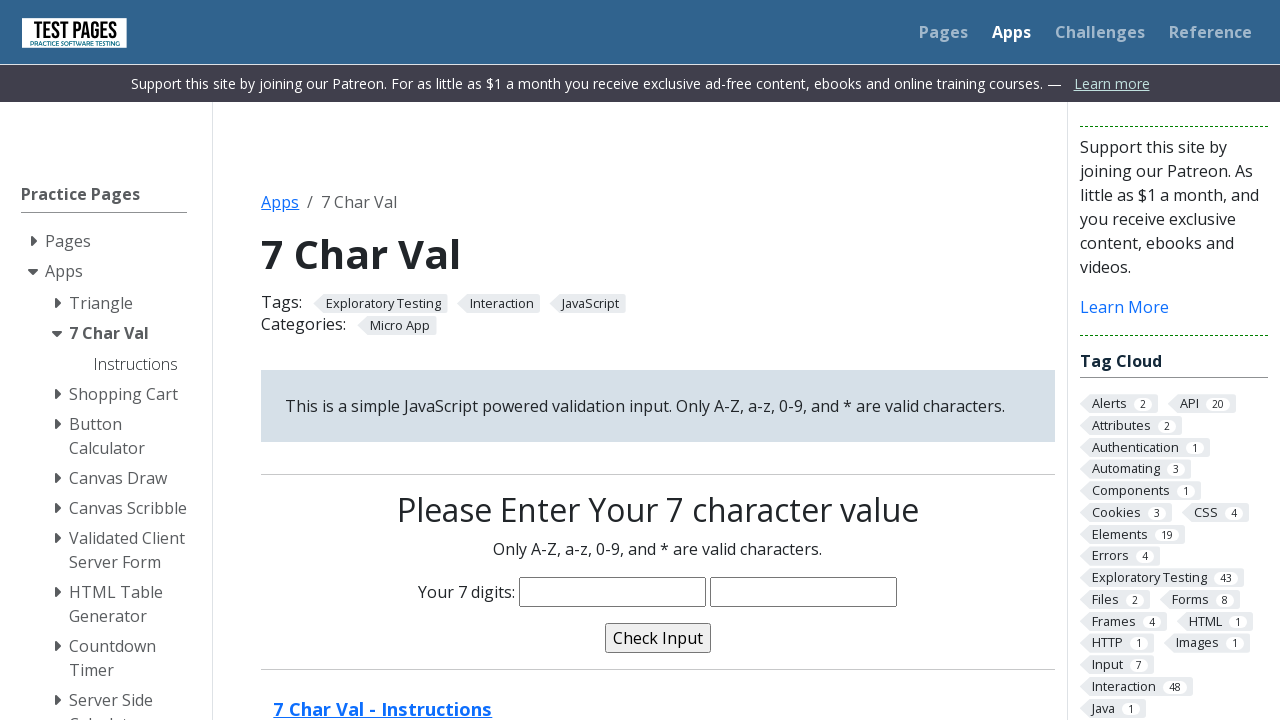

Filled password field with 8-character alphanumeric input 'basel123' on input[name='characters']
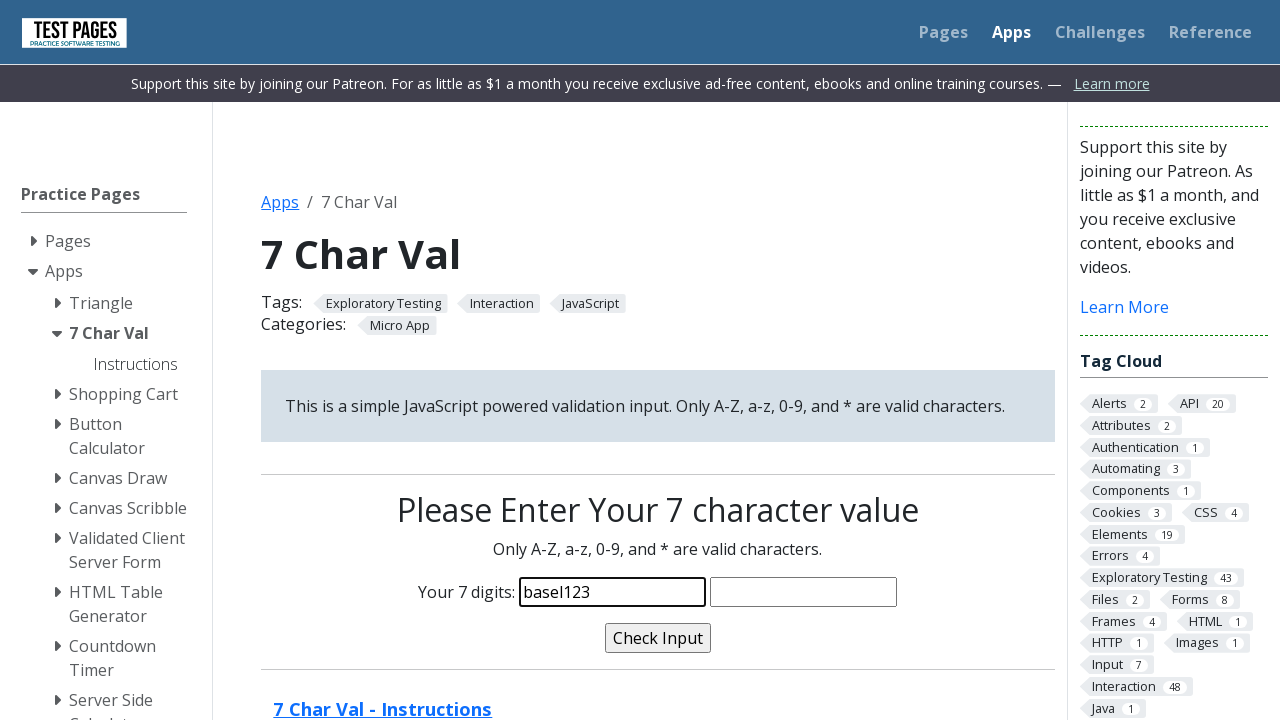

Clicked validate button to test password validation at (658, 638) on input[name='validate']
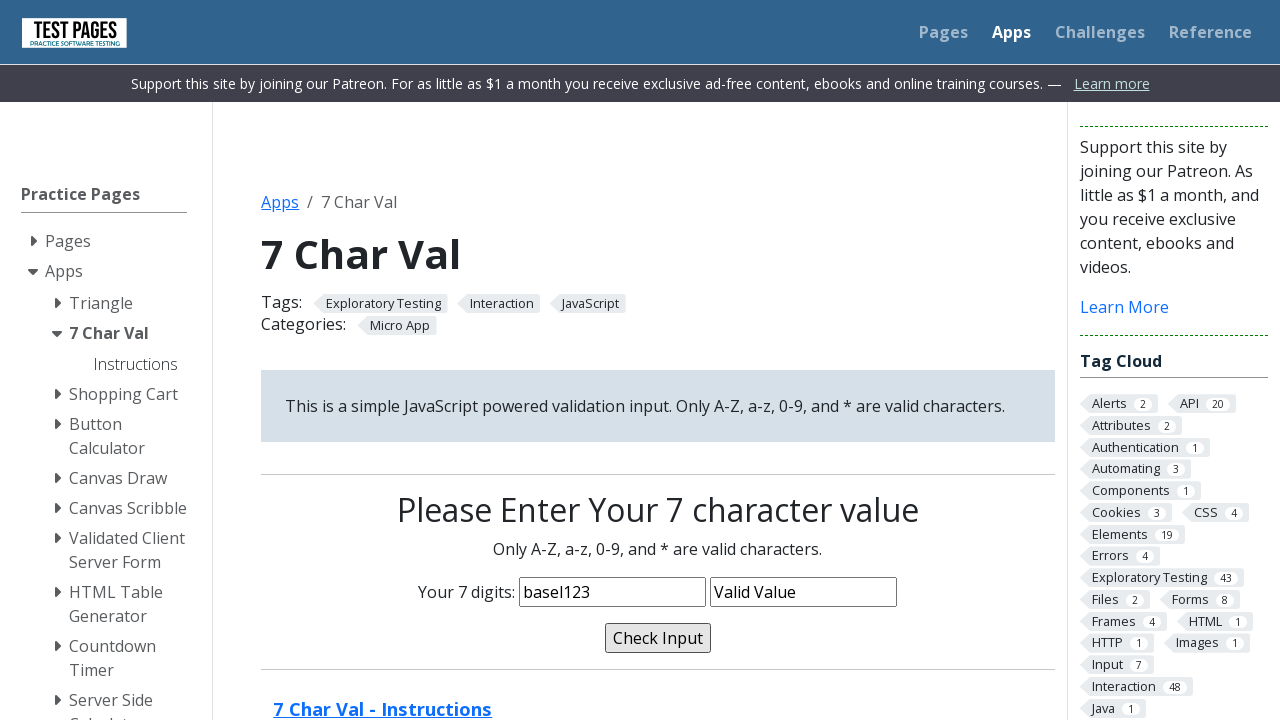

Validation message appeared on page
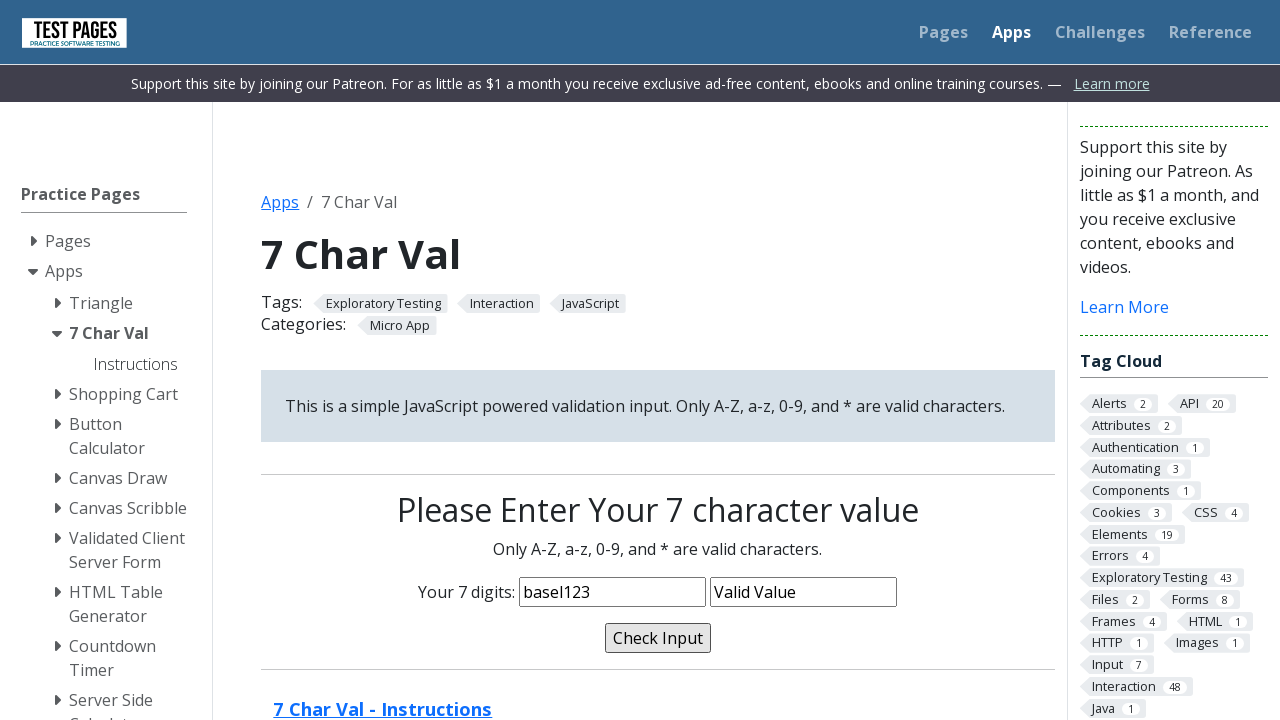

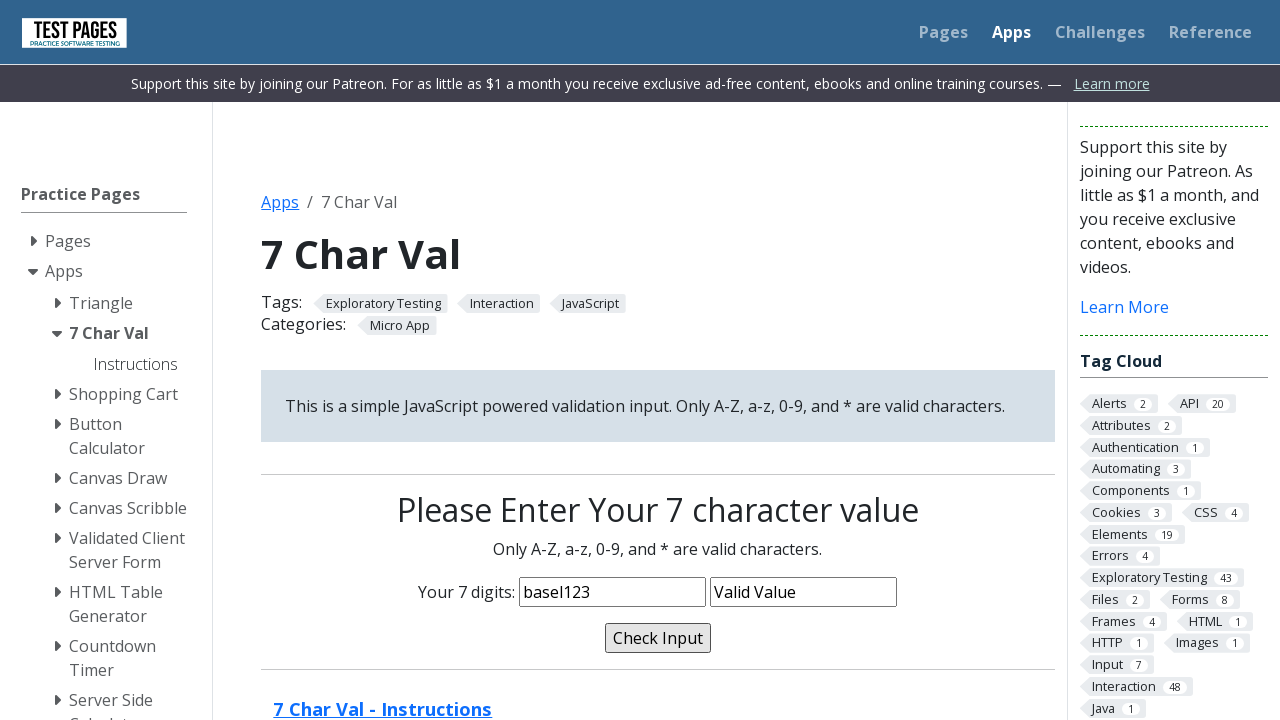